Tests drag and drop functionality by dragging column A to column B and verifying the columns swap positions

Starting URL: https://the-internet.herokuapp.com/drag_and_drop

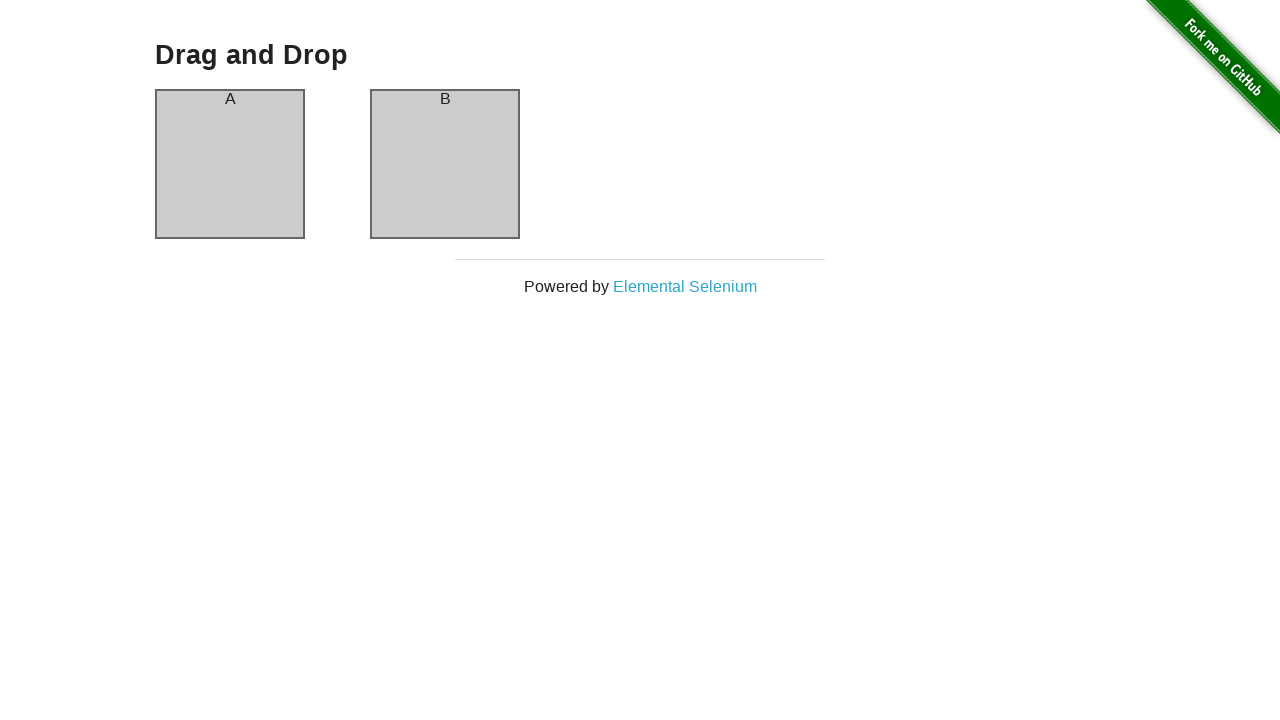

Navigated to drag and drop test page
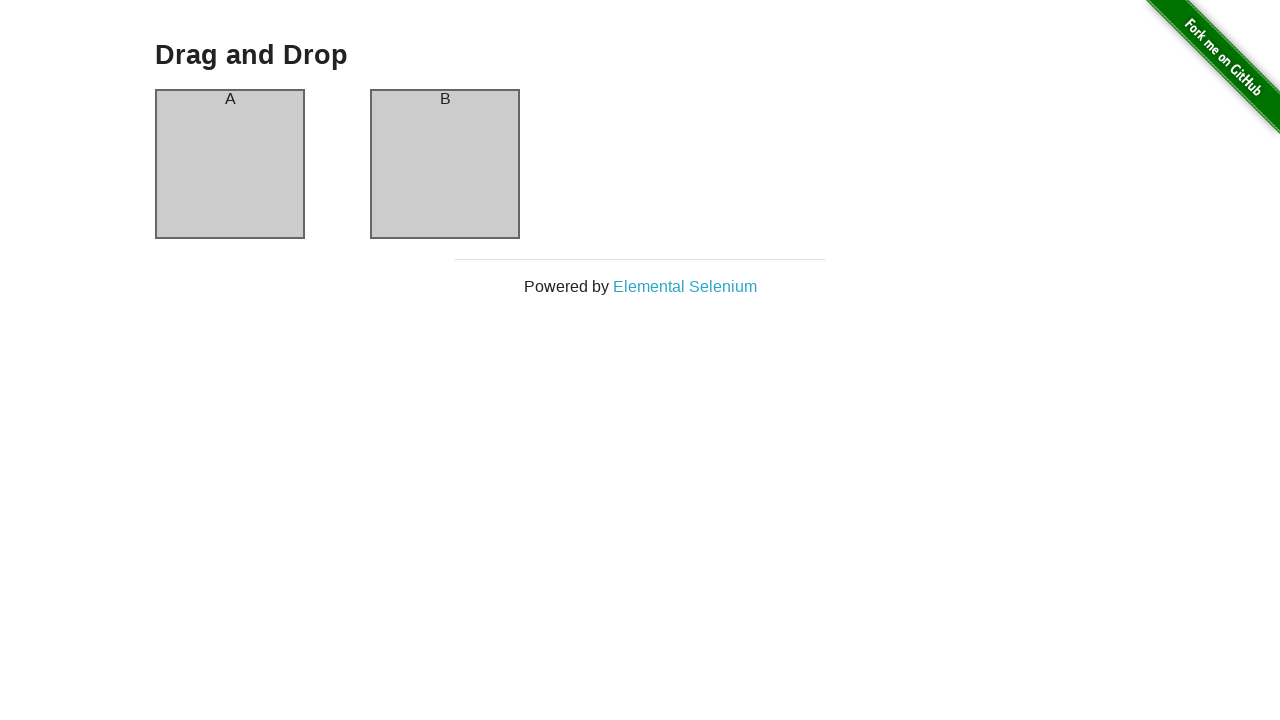

Located column A element
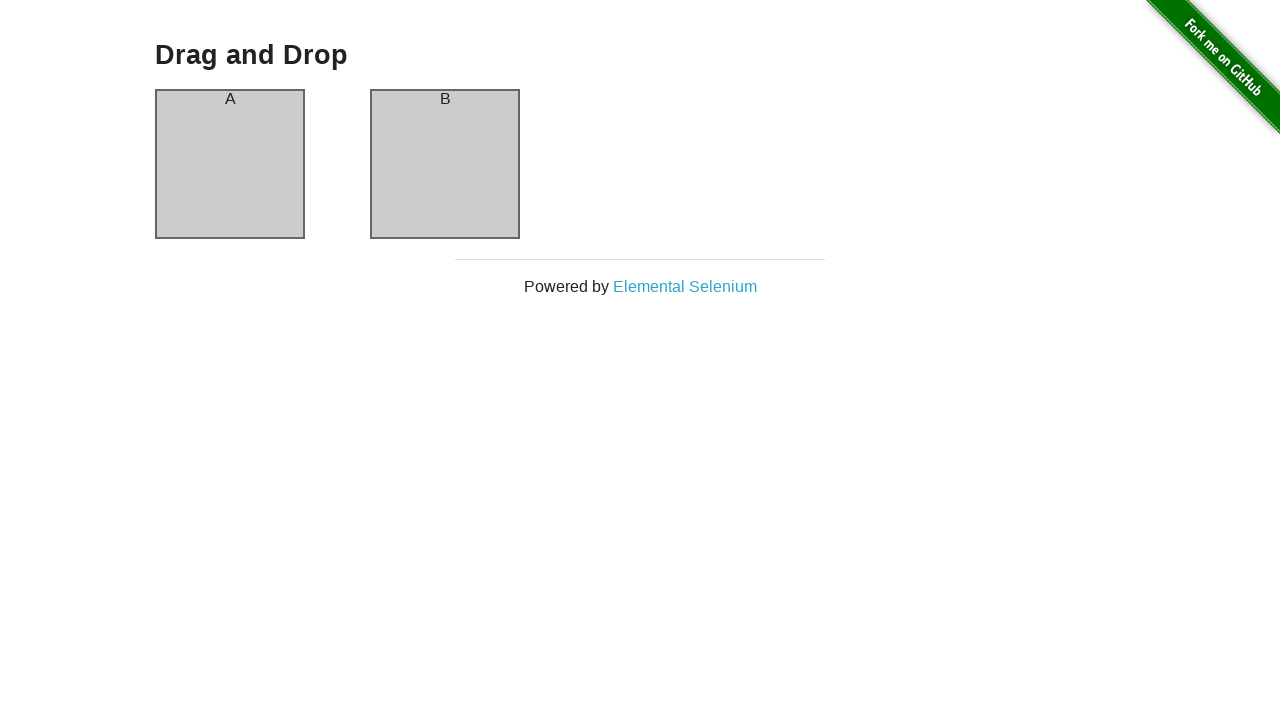

Located column B element
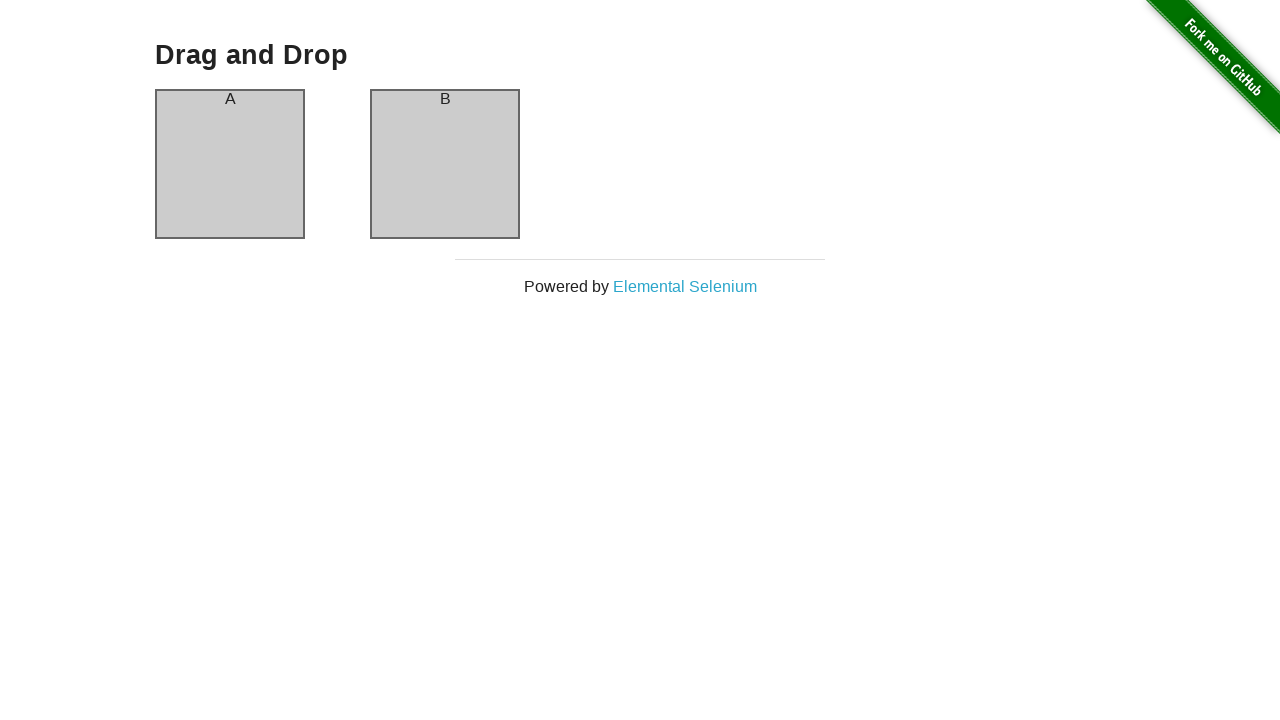

Dragged column A to column B at (445, 164)
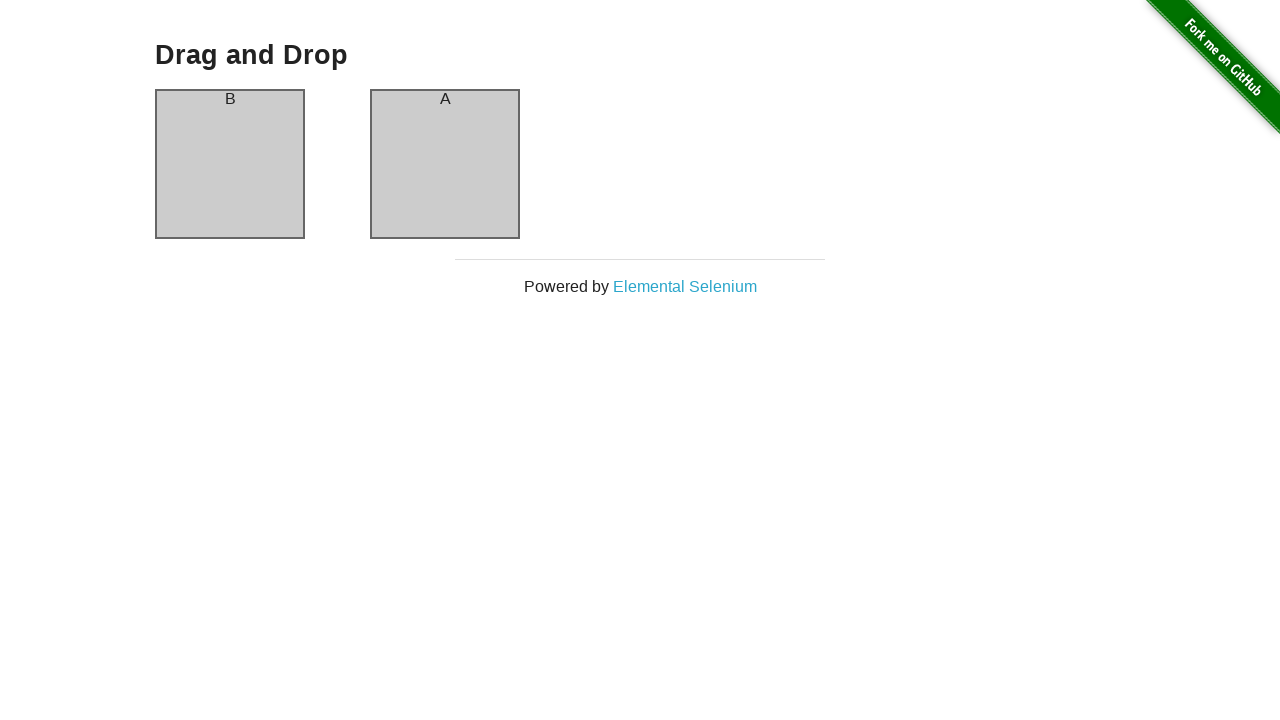

Verified column A now contains 'B'
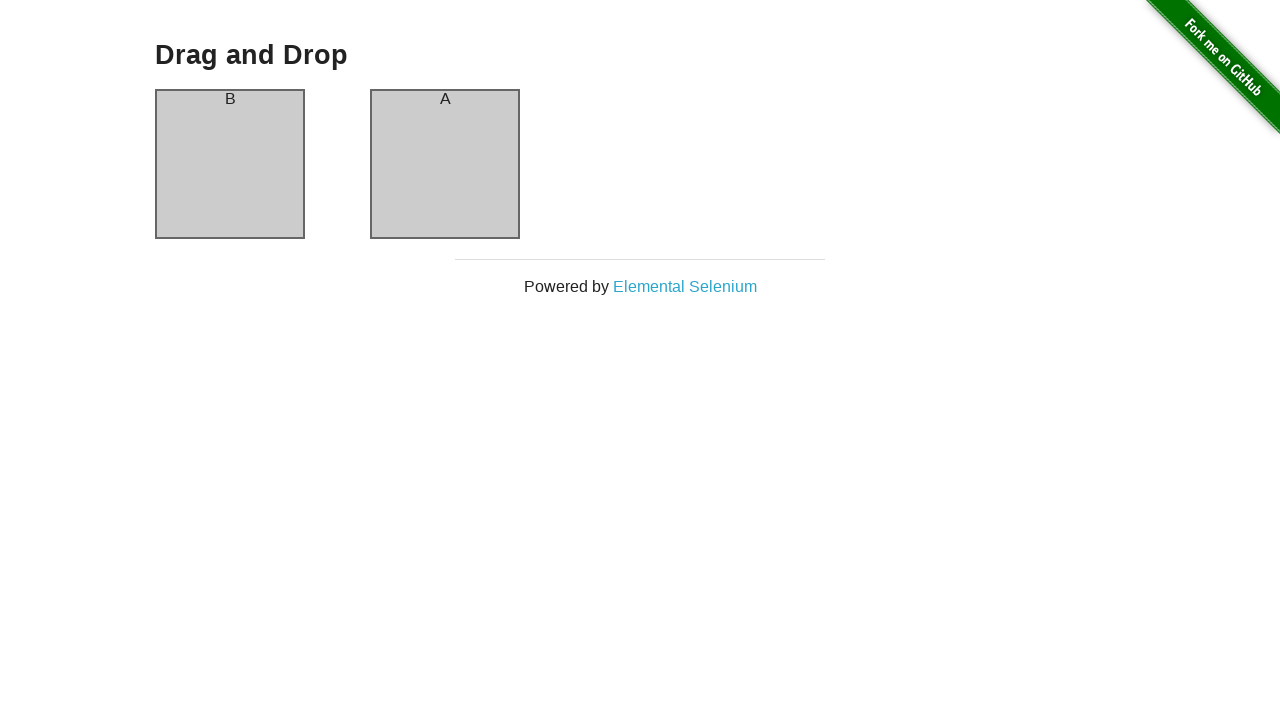

Verified column B now contains 'A' - drag and drop successful
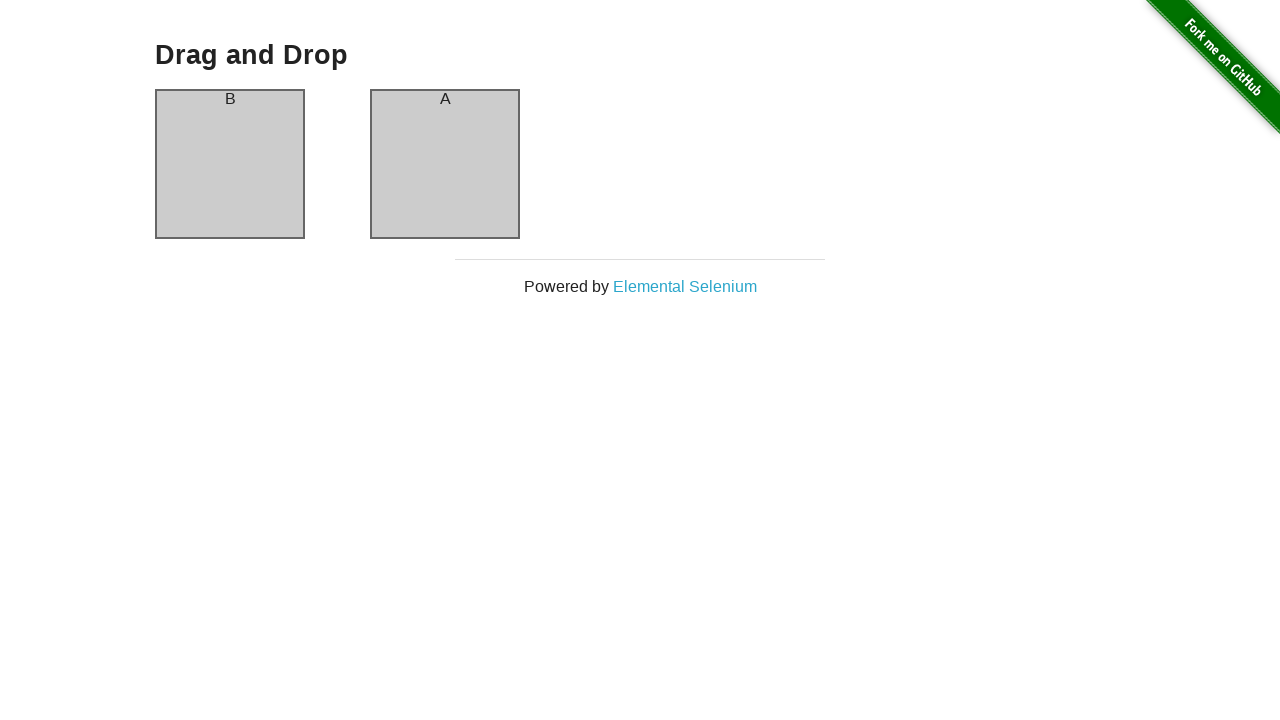

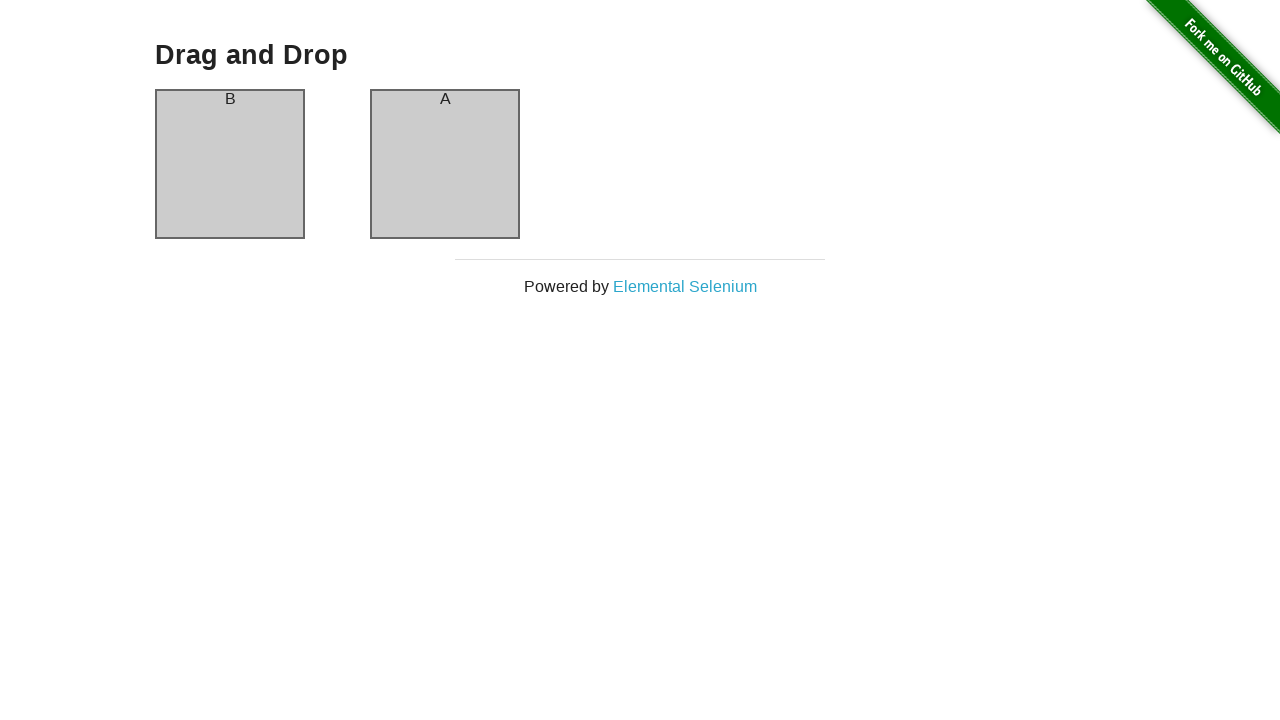